Navigates to the login practice page and creates a new browser context. This is a minimal test demonstrating browser context creation.

Starting URL: https://rahulshettyacademy.com/loginpagePractise/

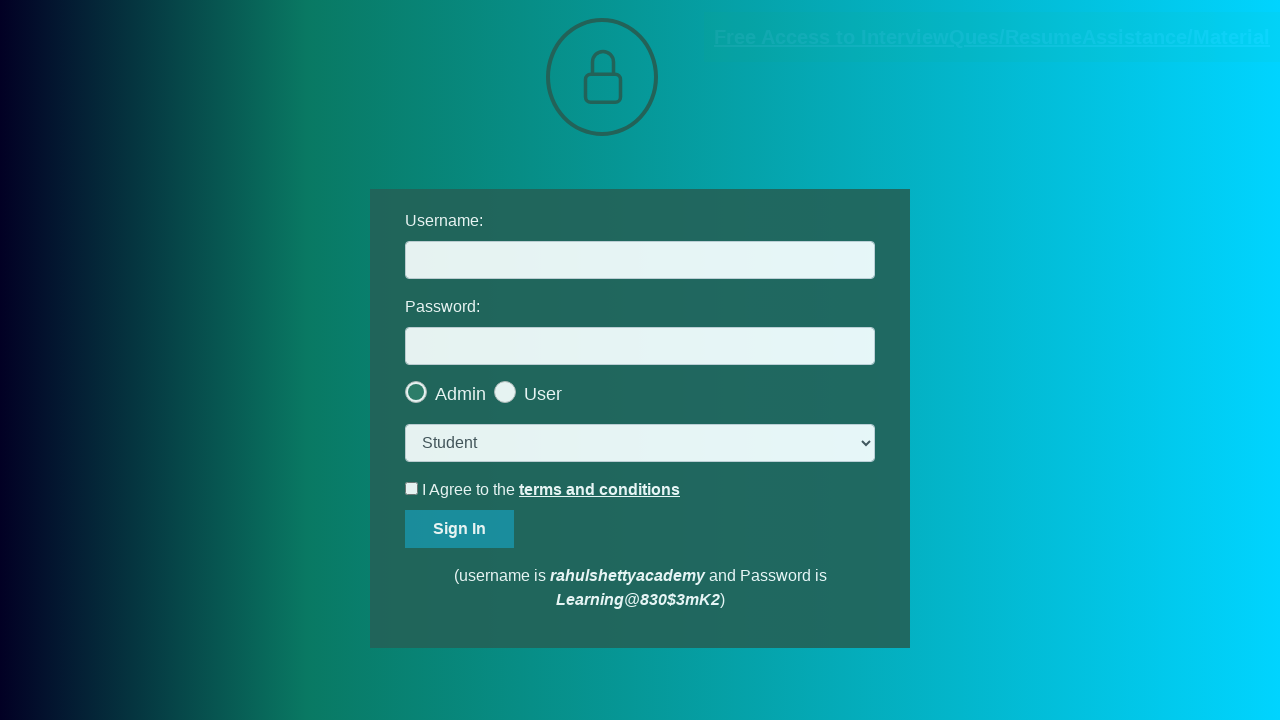

Waited for page to reach domcontentloaded state on login practice page
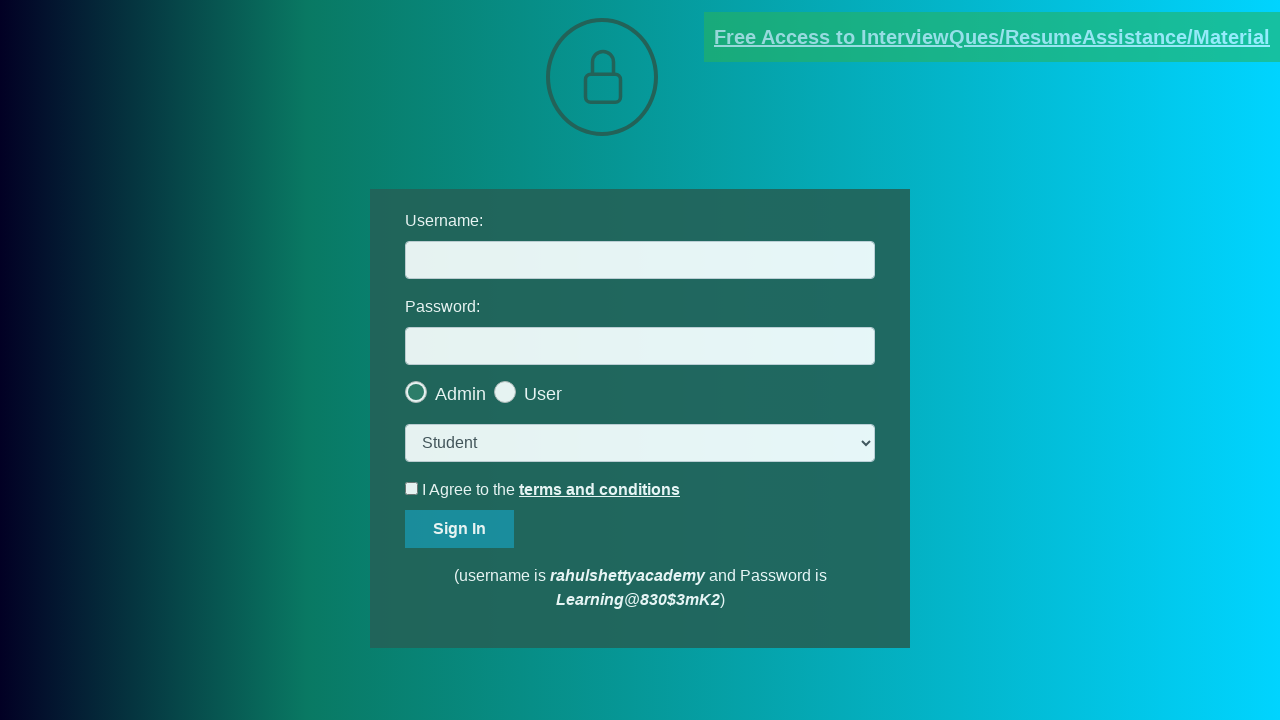

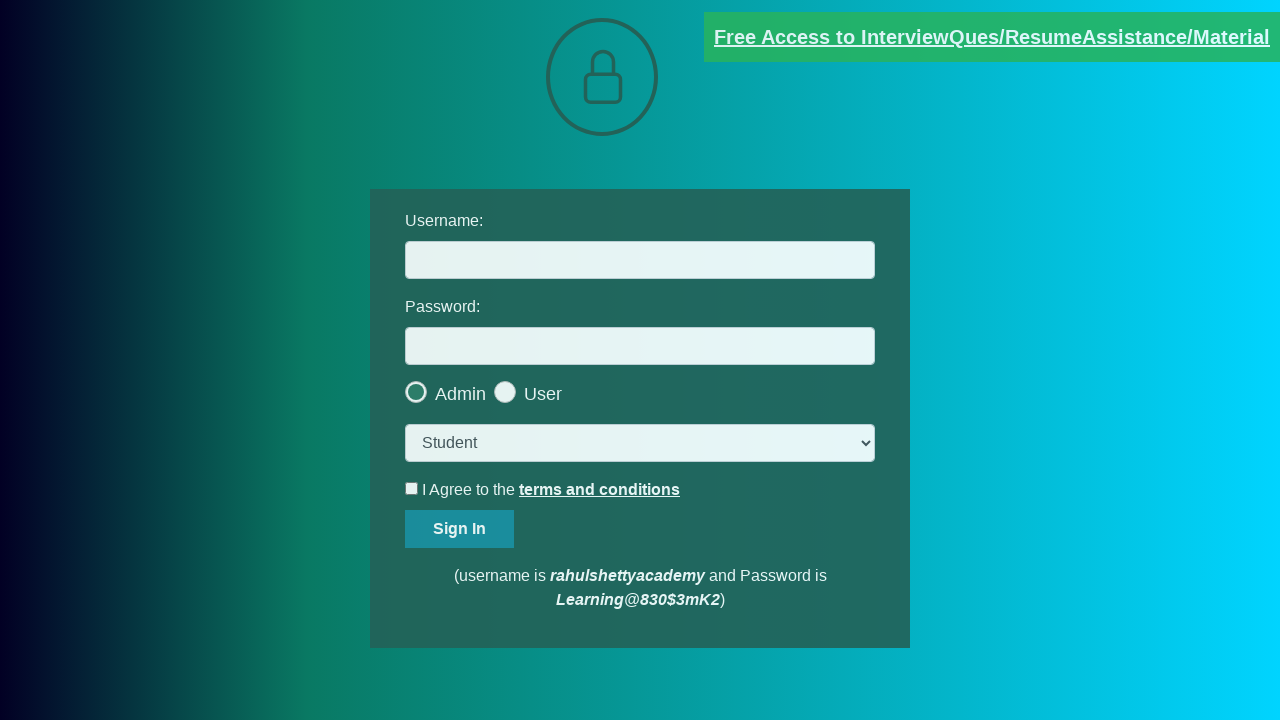